Tests the user registration form on ParaBank by filling in all required fields (personal information, address, and account credentials) and submitting the registration form.

Starting URL: https://parabank.parasoft.com/parabank/register.htm

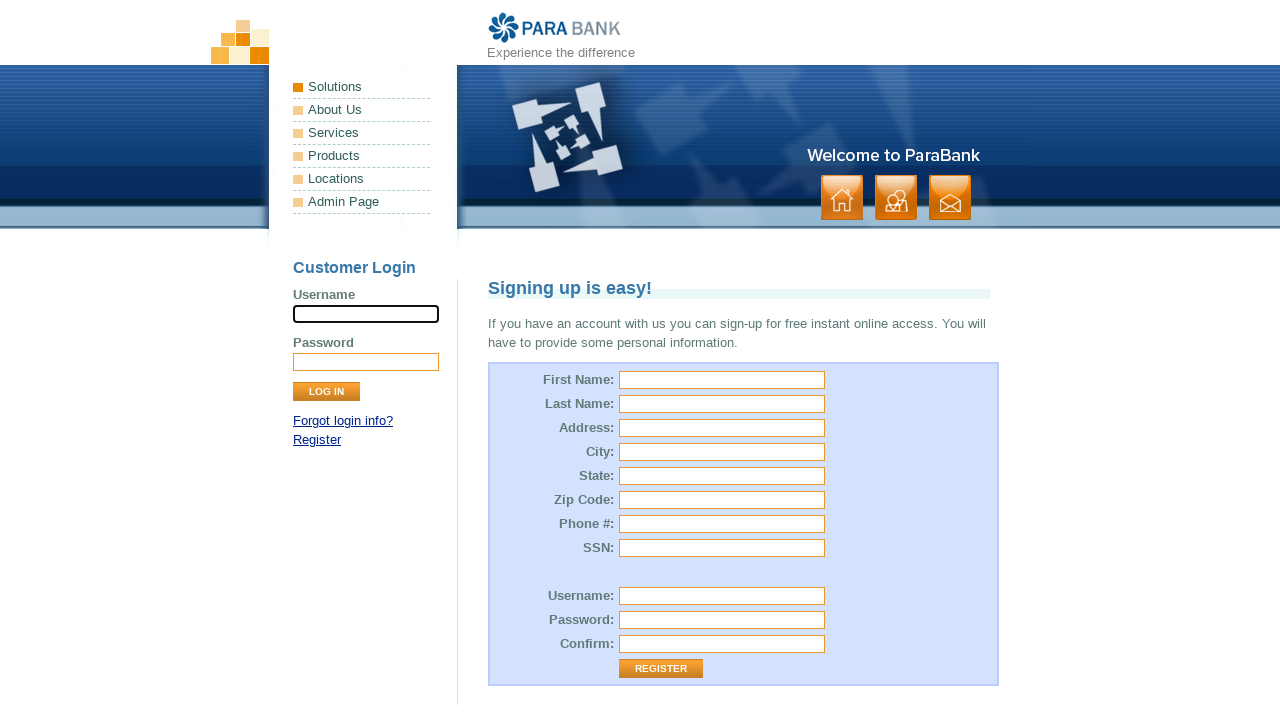

Filled first name field with 'Alice' on #customer\.firstName
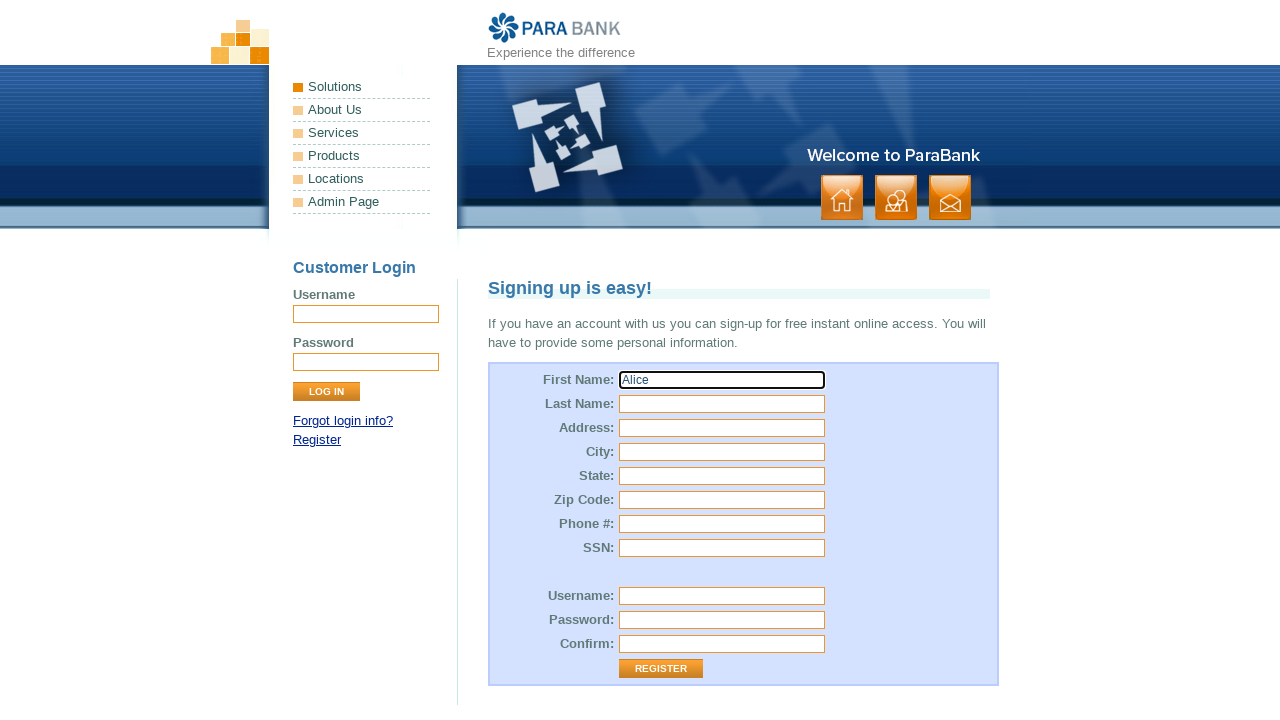

Filled last name field with 'Williams' on input[name='customer.lastName']
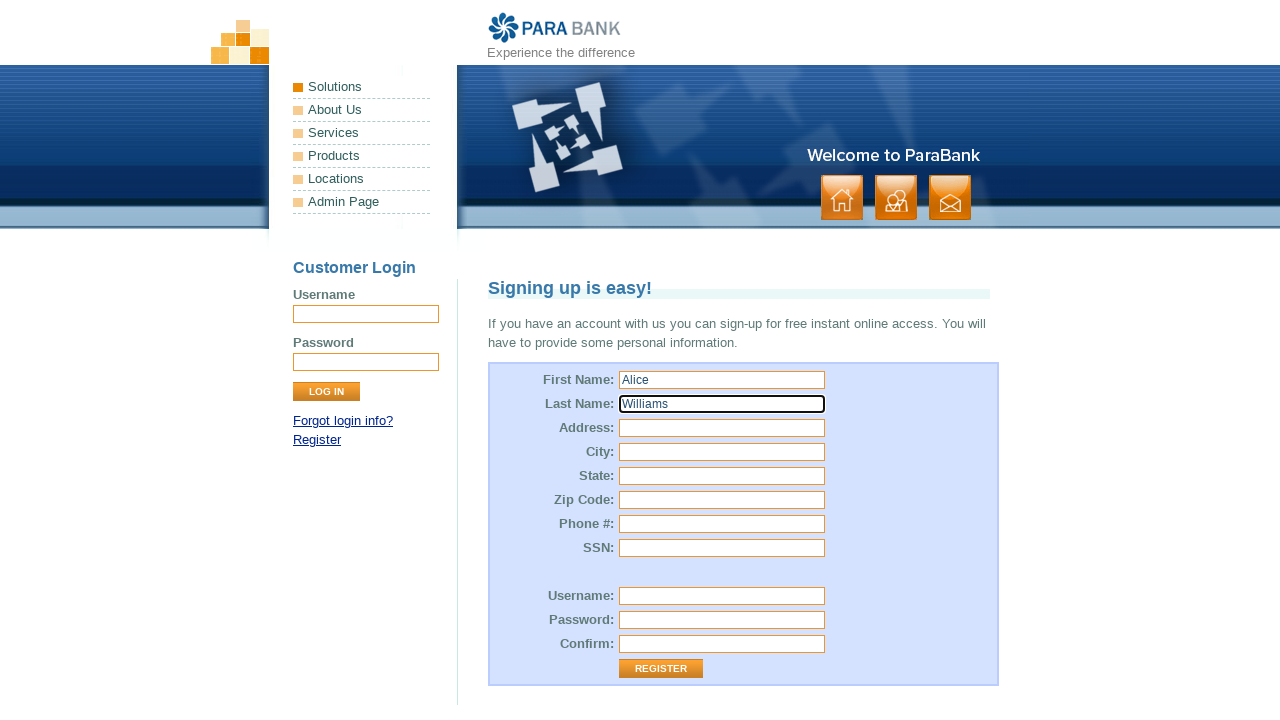

Filled street address field with '4521 Oak Avenue' on #customer\.address\.street
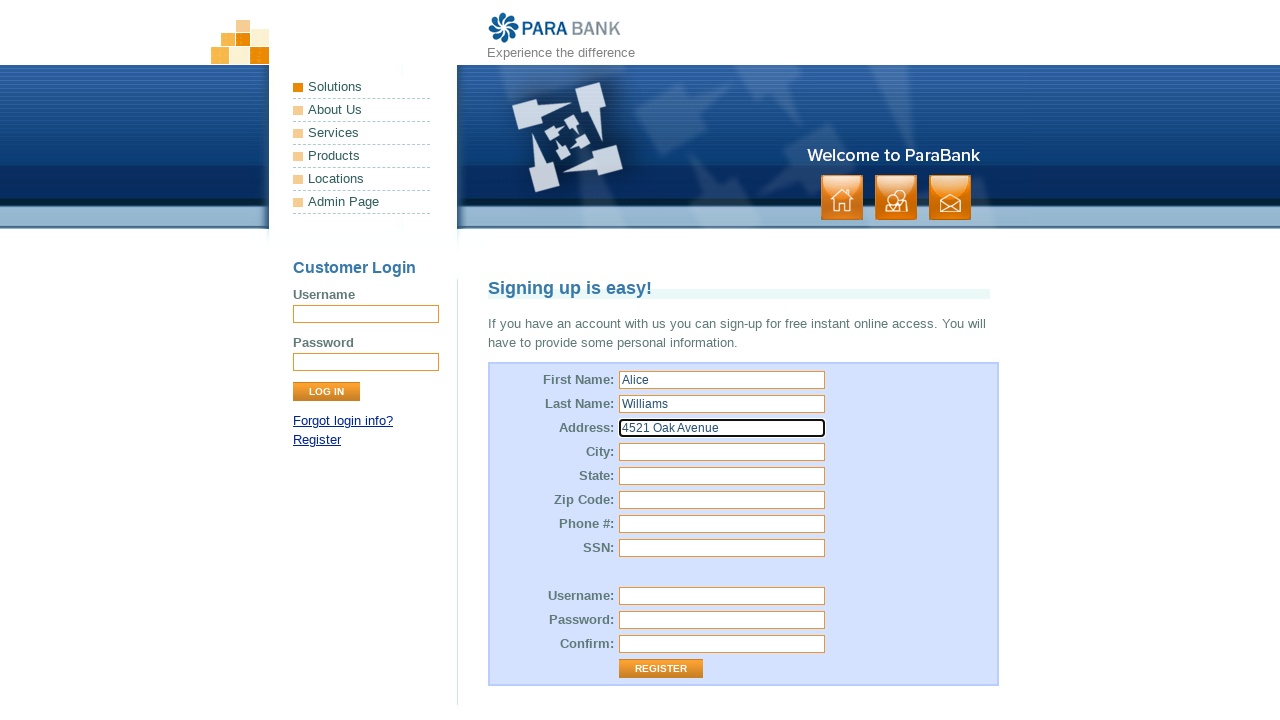

Filled state field with 'California' on #customer\.address\.state
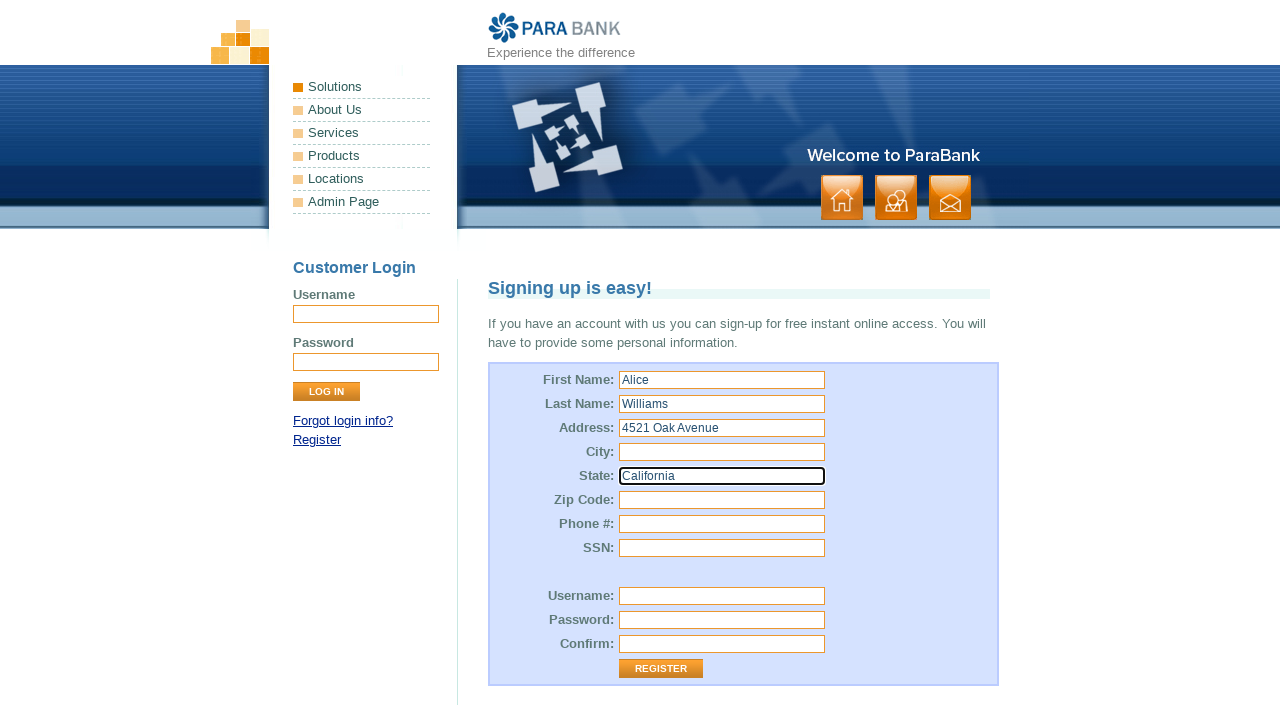

Filled zip code field with '94102' on #customer\.address\.zipCode
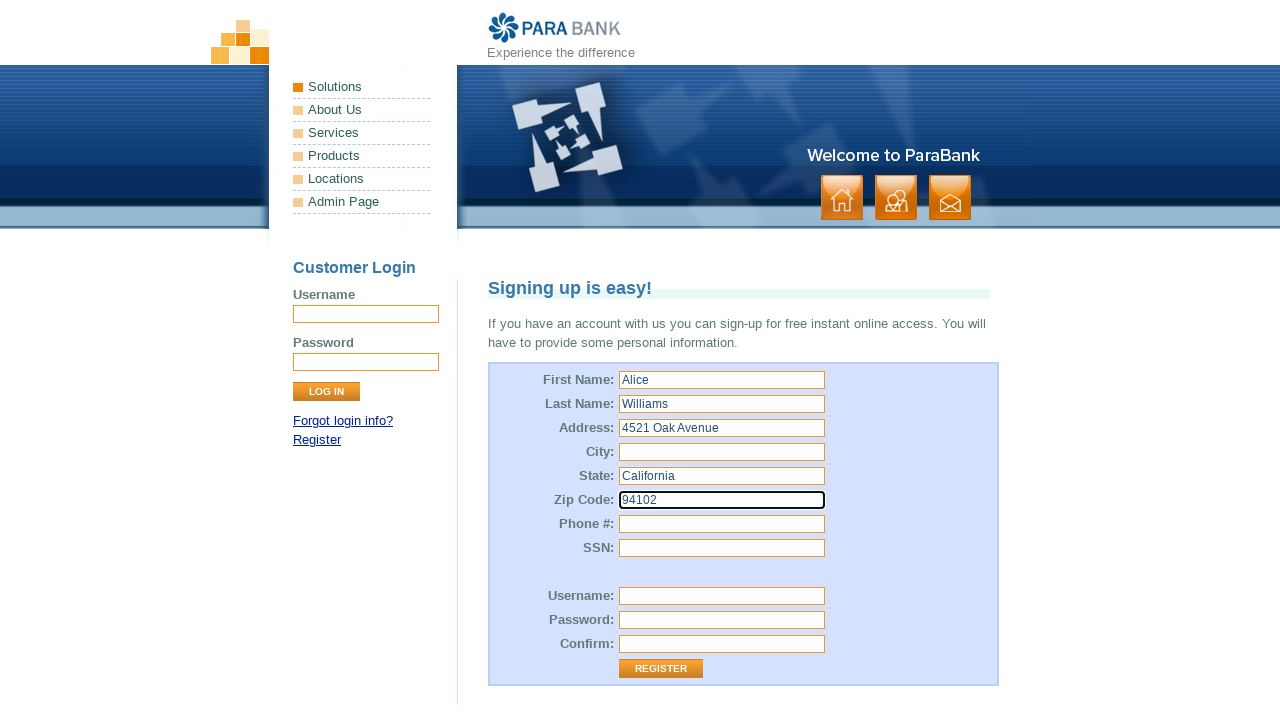

Filled phone number field with '4155559876' on #customer\.phoneNumber
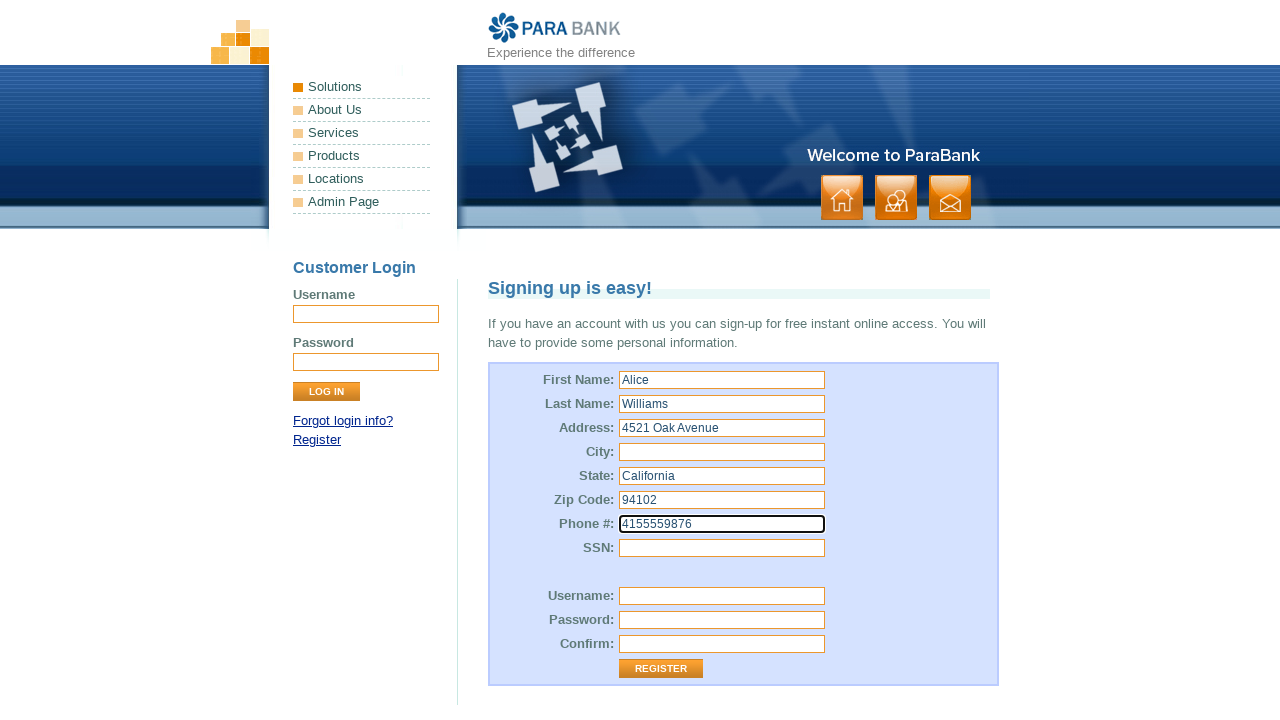

Filled SSN field with '123456789' on #customer\.ssn
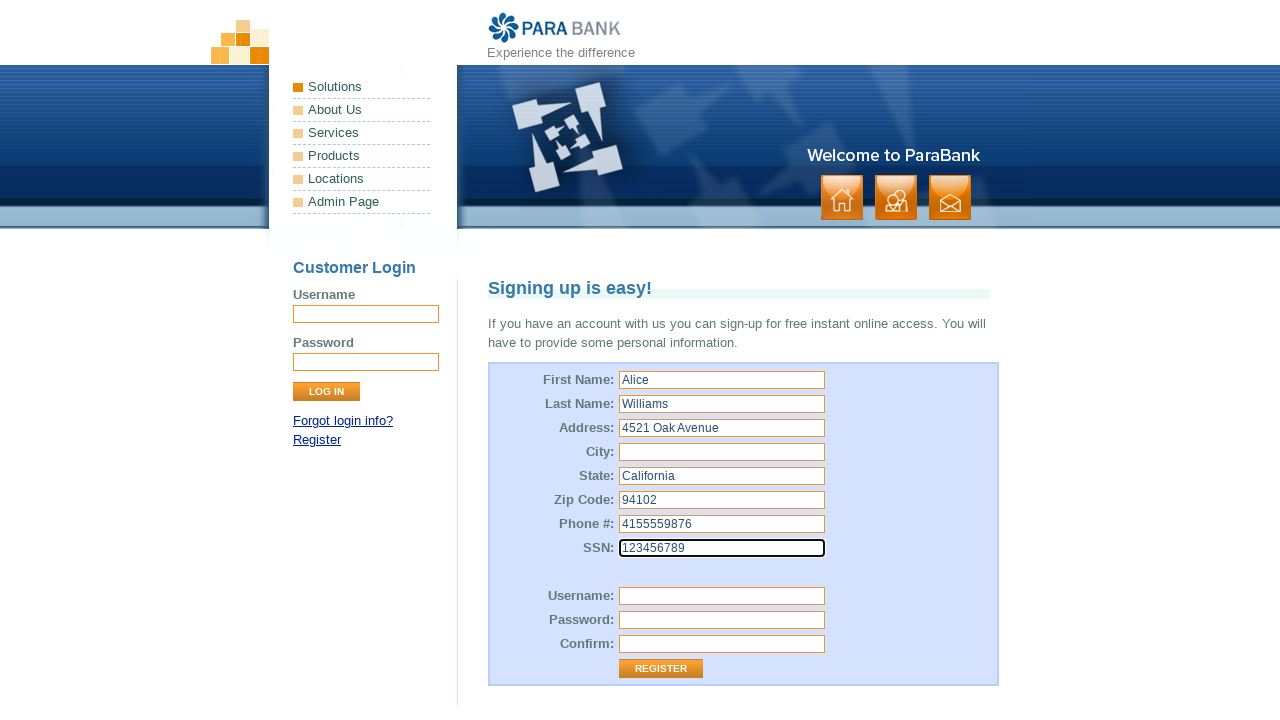

Filled username field with 'alicew2024' on #customer\.username
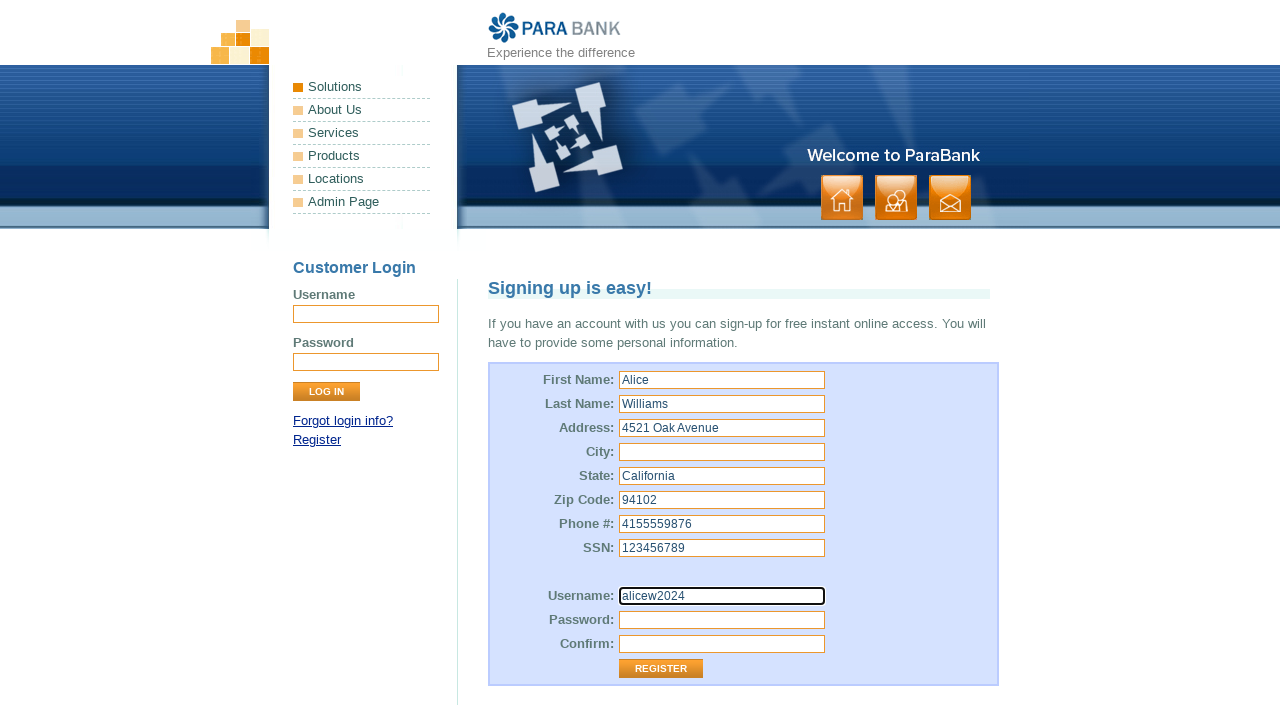

Filled password field with 'SecurePass_99' on #customer\.password
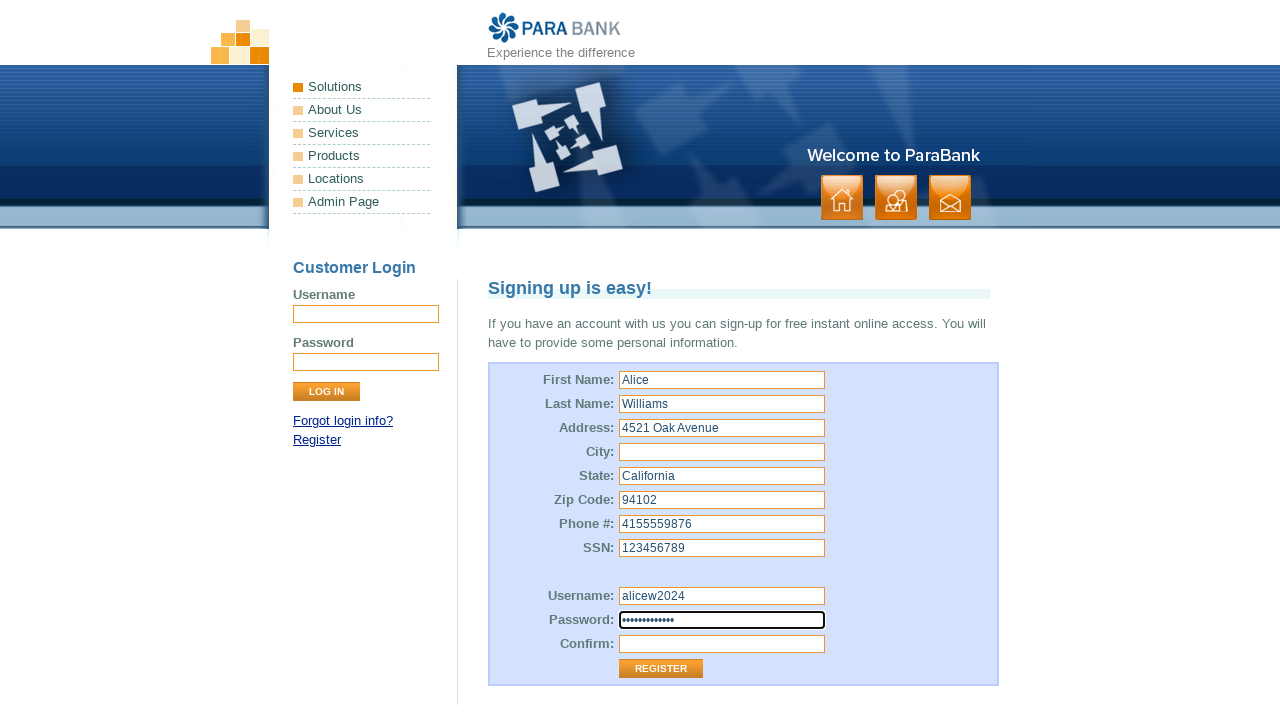

Filled password confirmation field with 'SecurePass_99' on #repeatedPassword
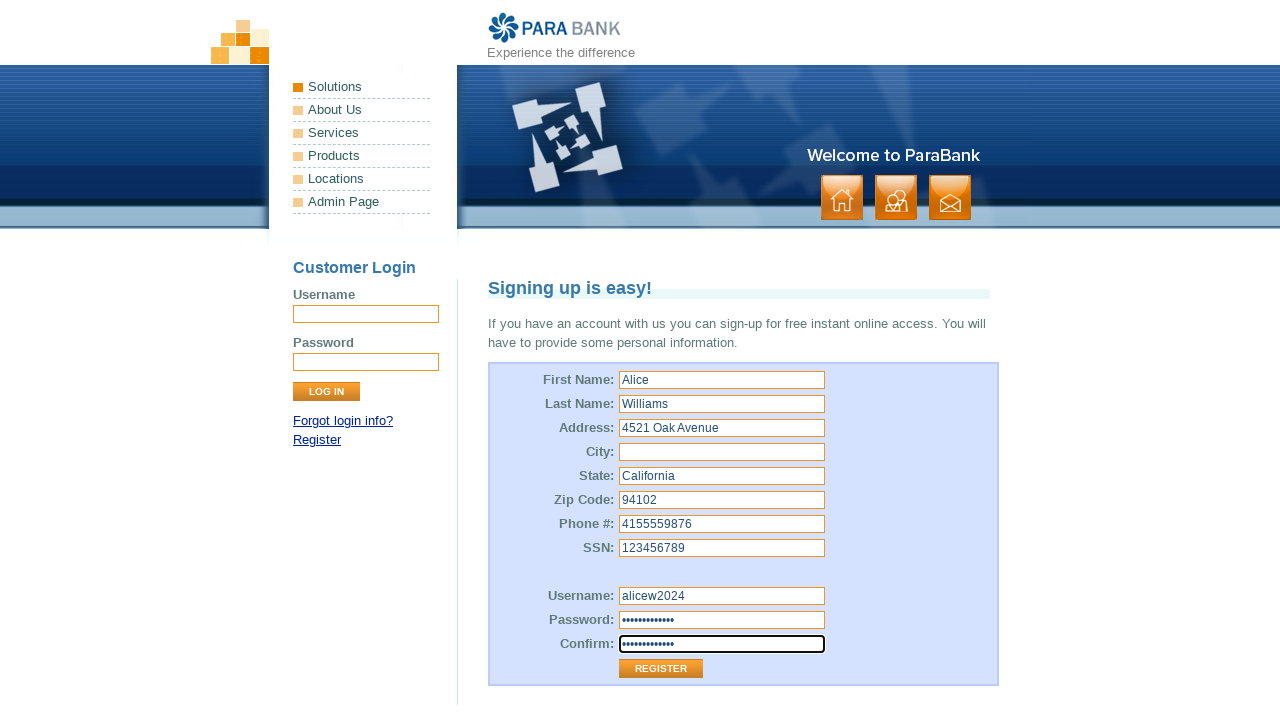

Clicked register button to submit the registration form at (896, 198) on .button
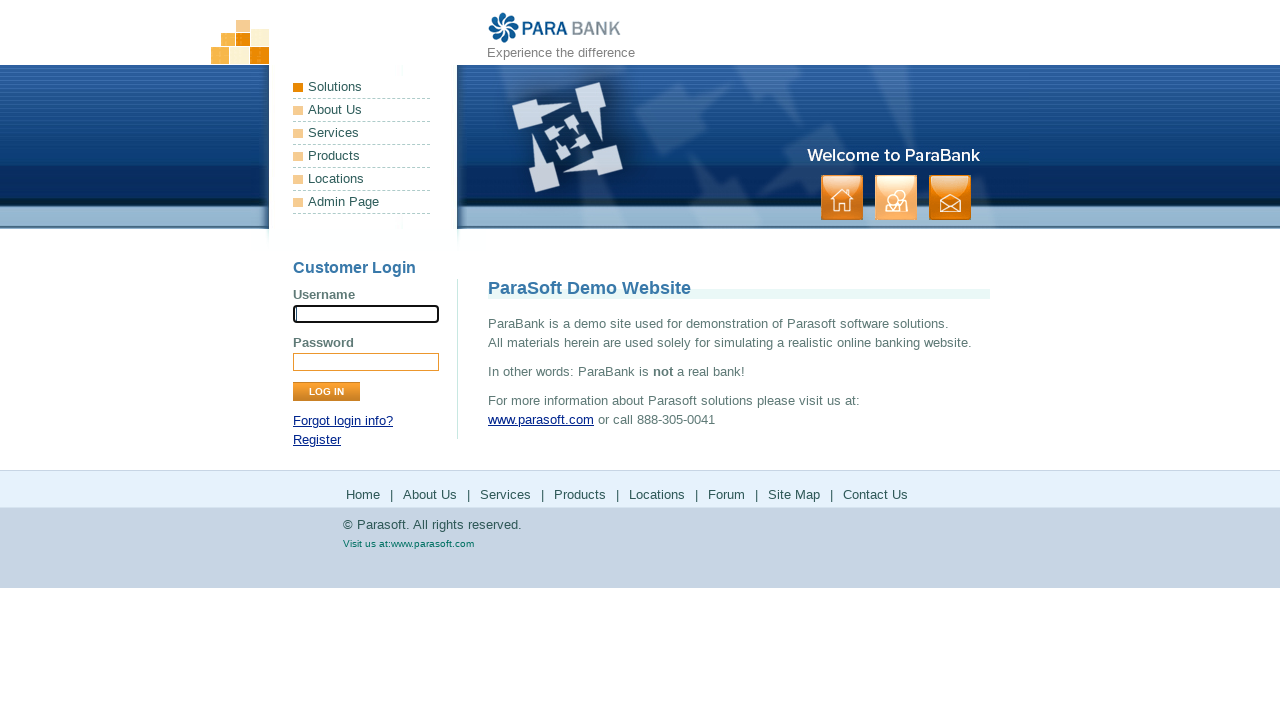

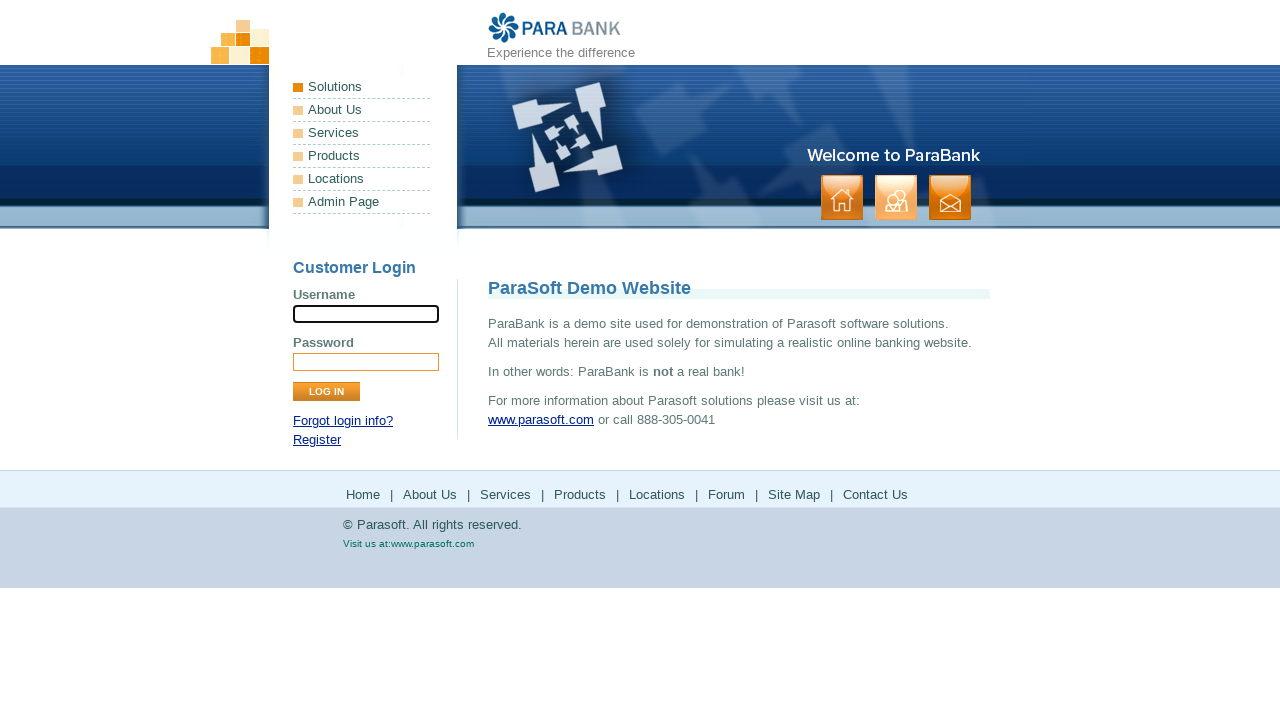